Tests multiple modal dialog functionality by opening a modal and then closing multiple nested modals in sequence using different close buttons.

Starting URL: https://demoapps.qspiders.com/ui/modal/multiModal?sublist=1

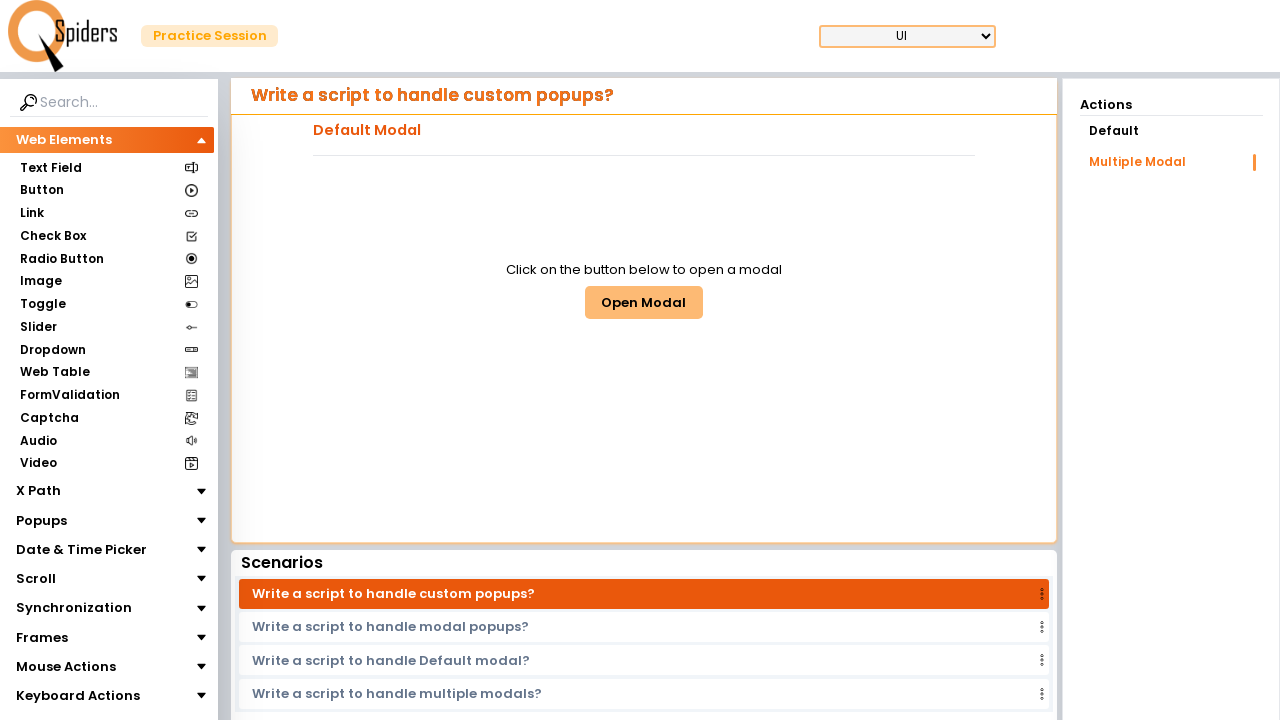

Clicked button to open multi-modal dialog at (644, 302) on #multiModalButton
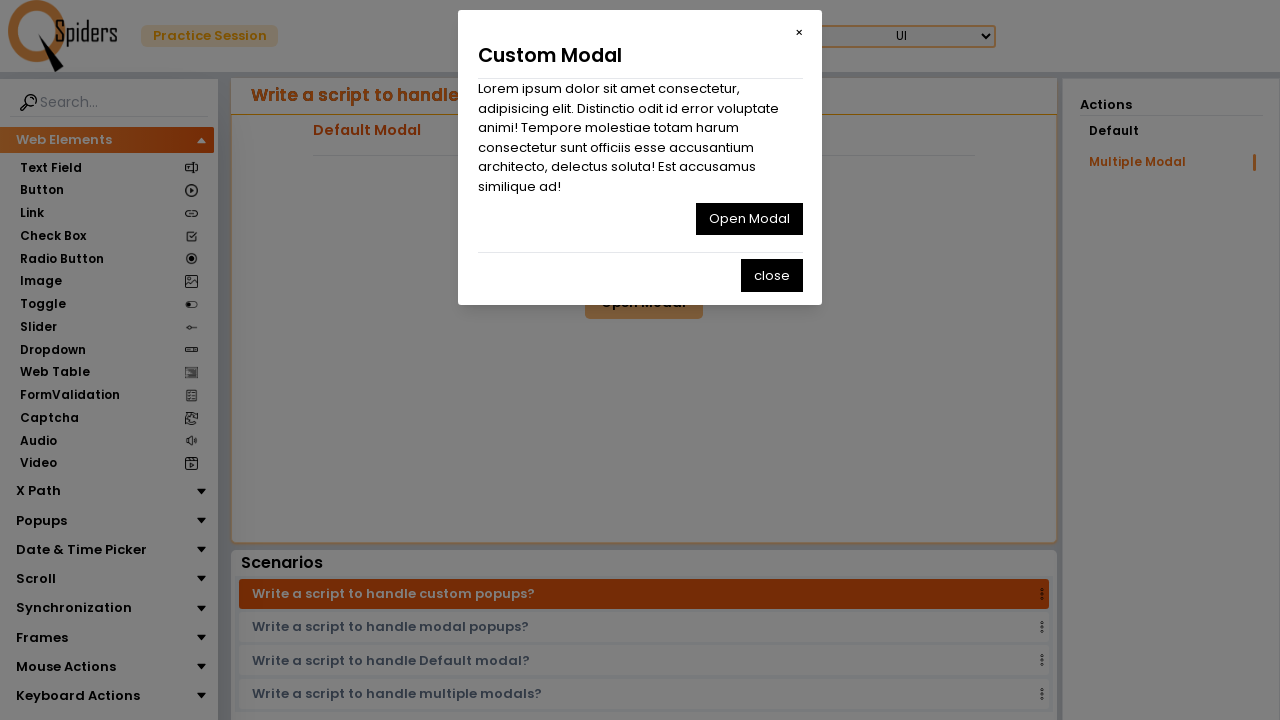

First modal appeared on screen
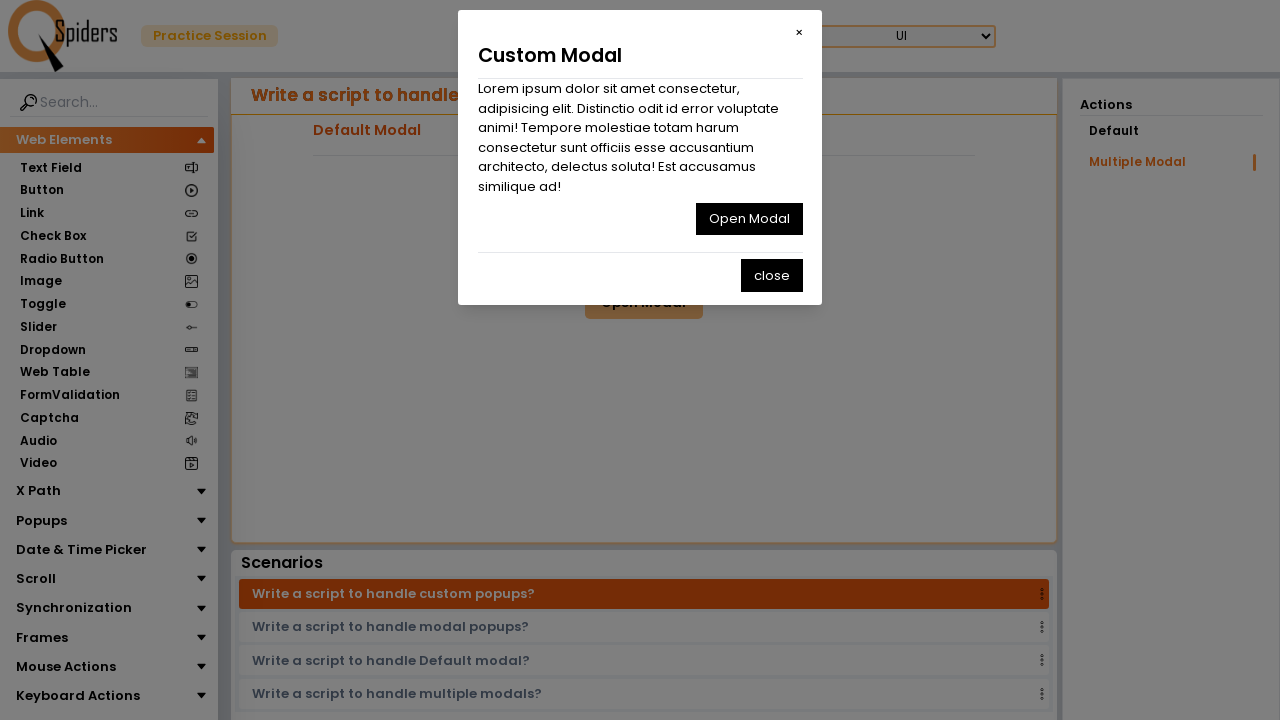

Closed the first modal at (749, 219) on #multiClosemodal
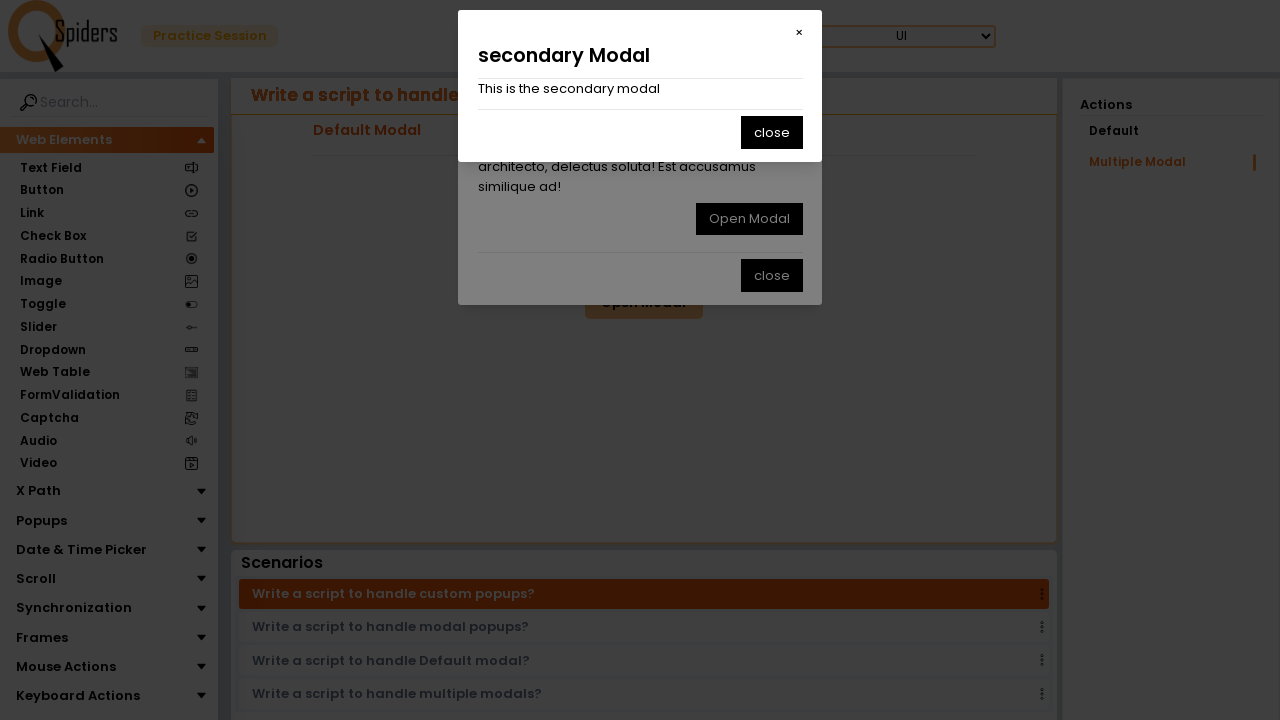

Second modal appeared on screen
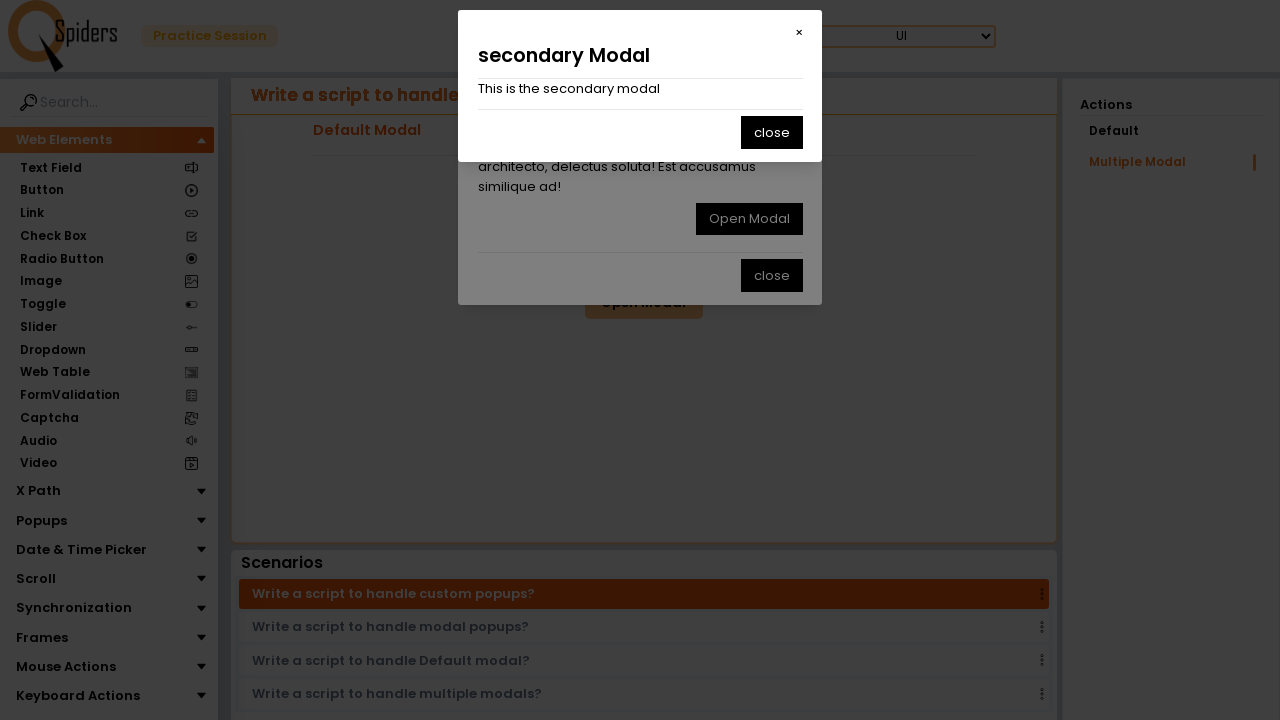

Closed the second modal using close button at (772, 132) on (//button[text()='close'])[1]
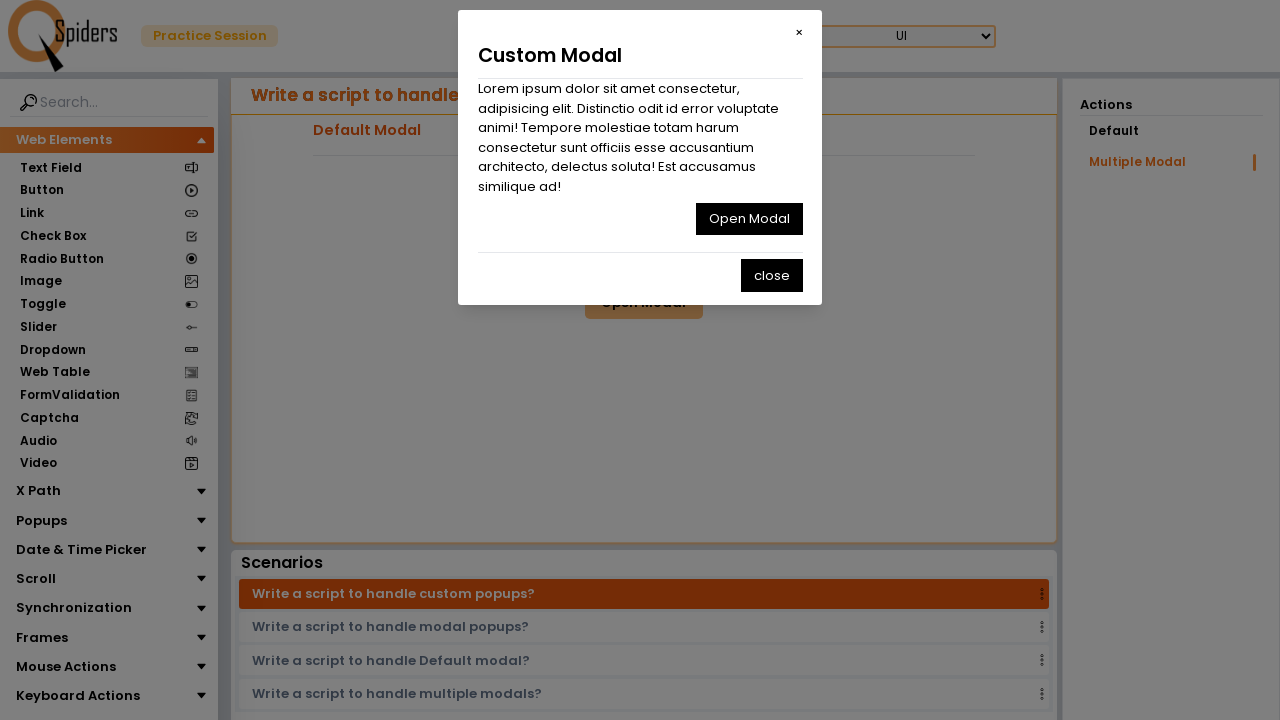

Third modal appeared on screen
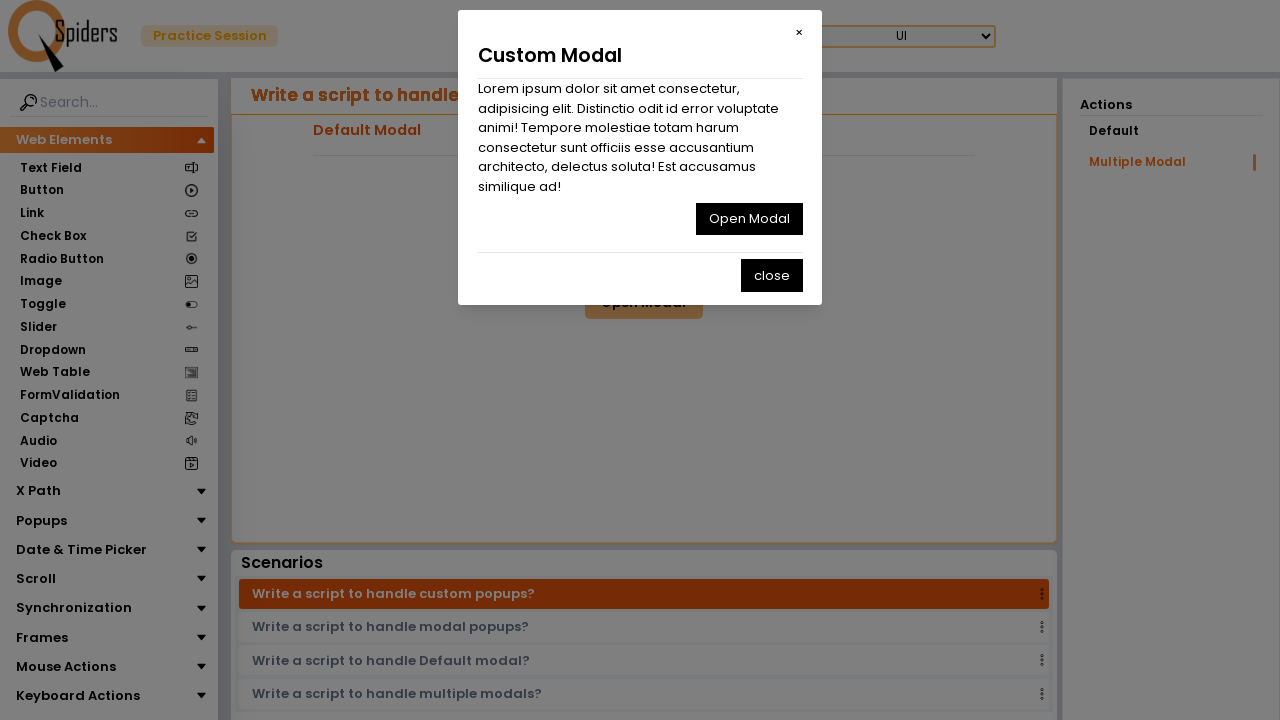

Closed the third modal at (772, 275) on #multiclose2
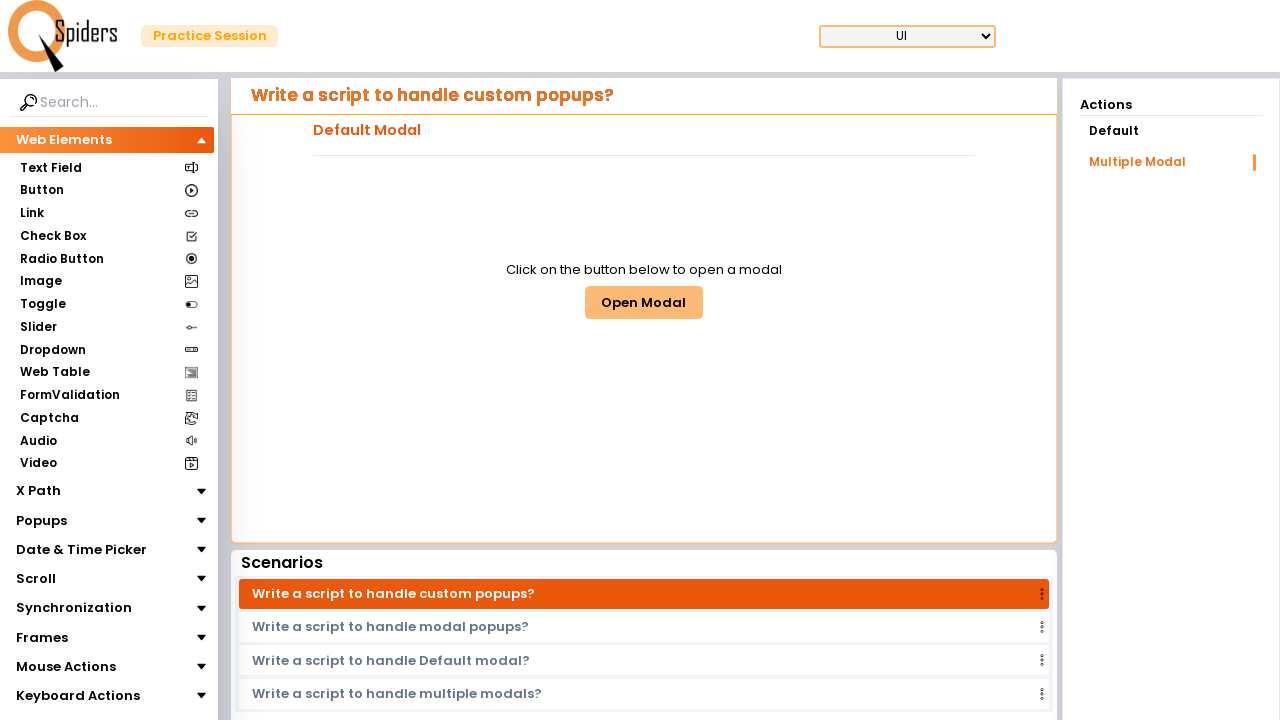

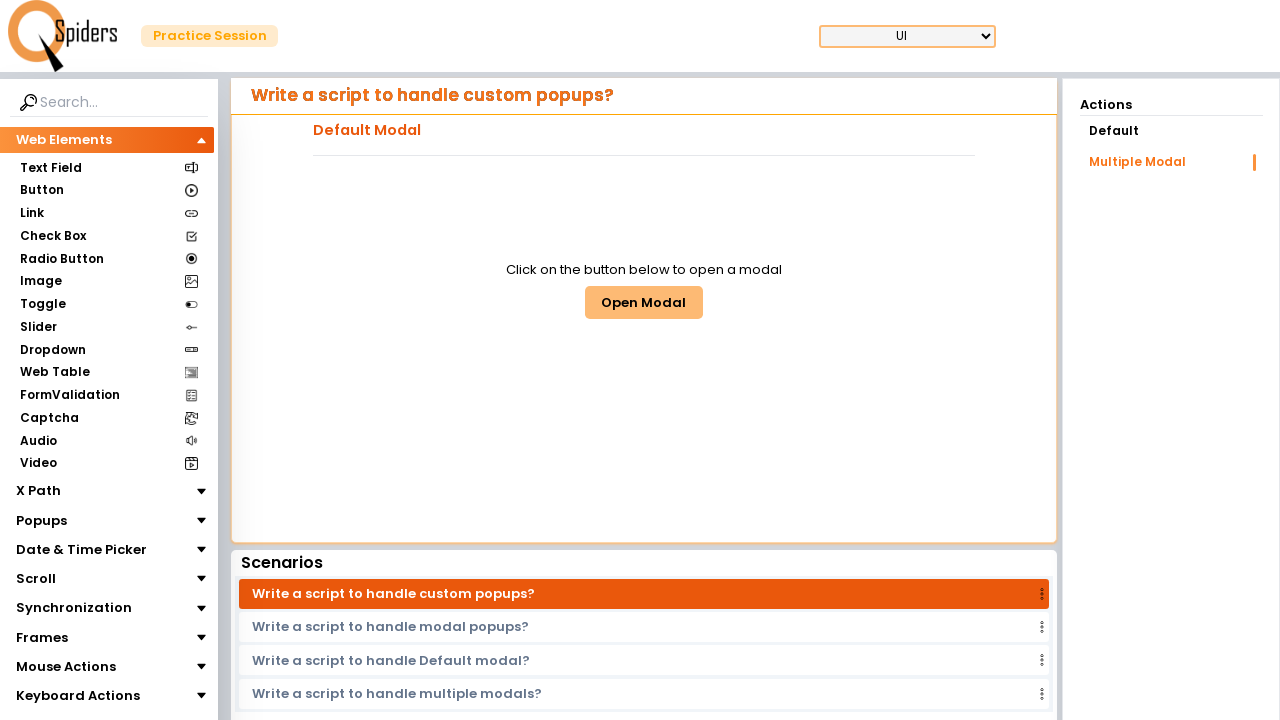